Navigates from the homepage to the Projects page by clicking the Projects navigation link

Starting URL: https://www.rainbowfern.com

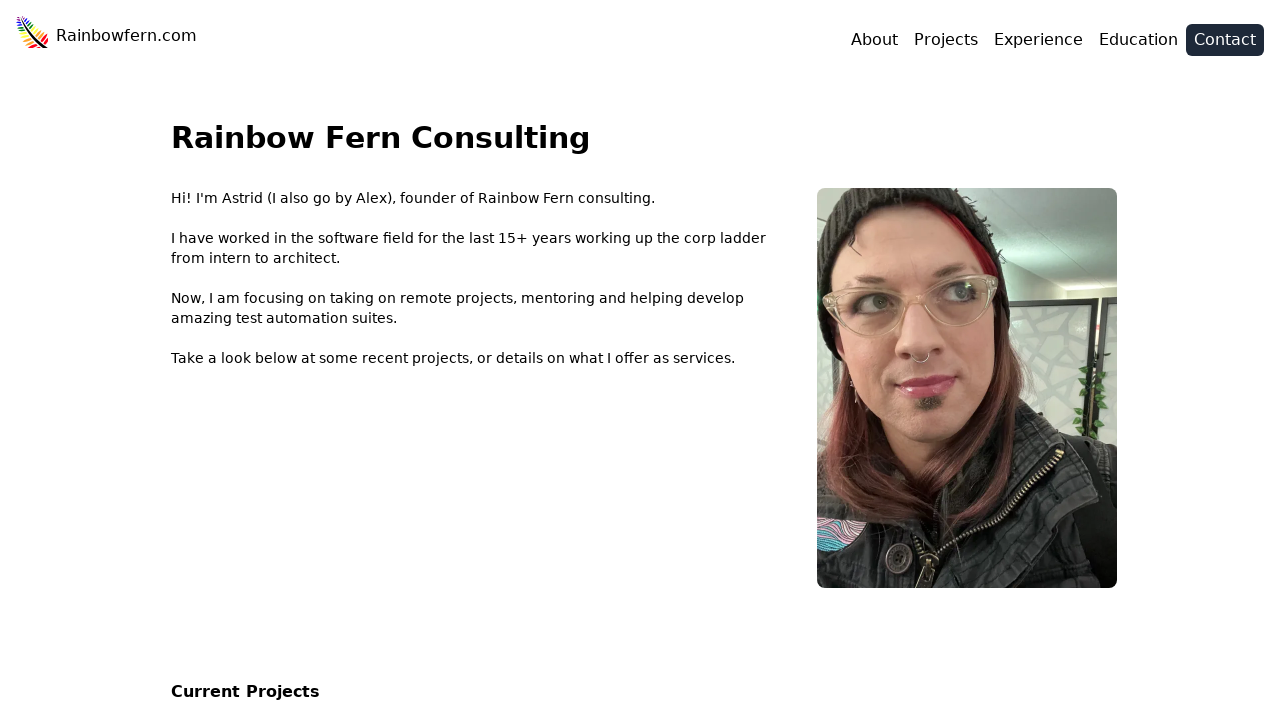

Clicked Projects navigation link at (946, 42) on internal:role=link[name="Projects"s]
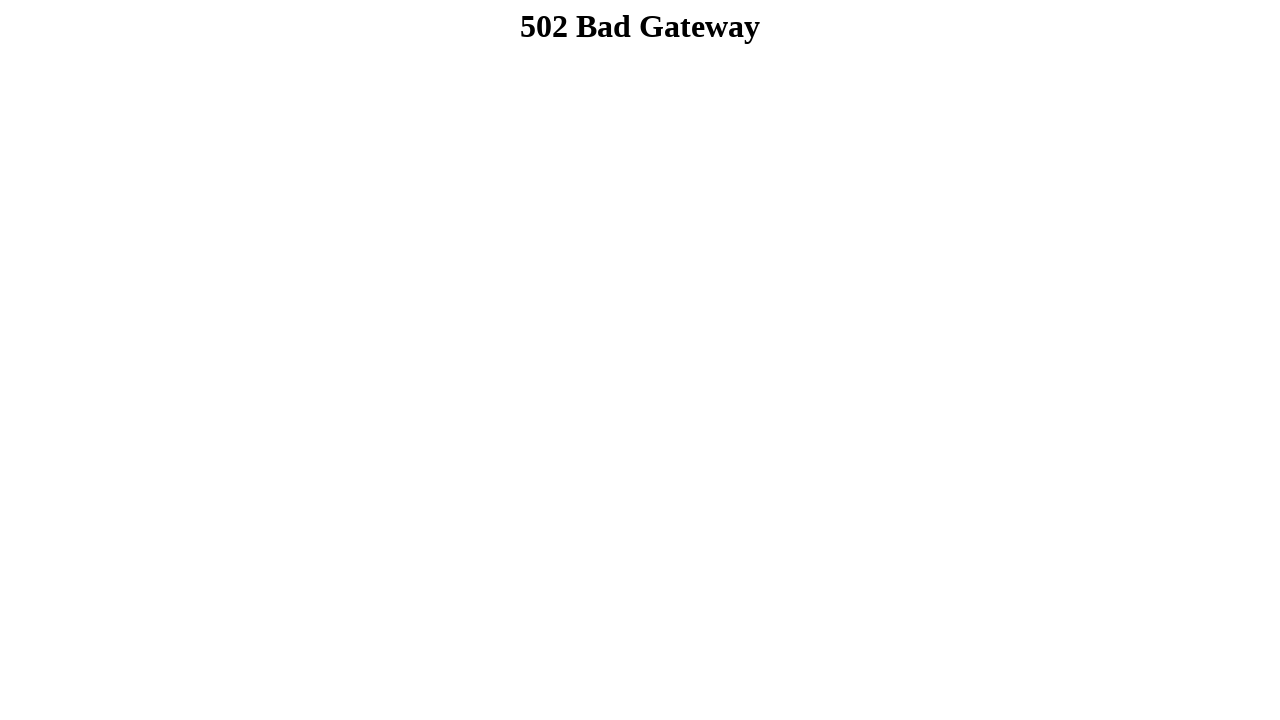

Navigated to Projects page
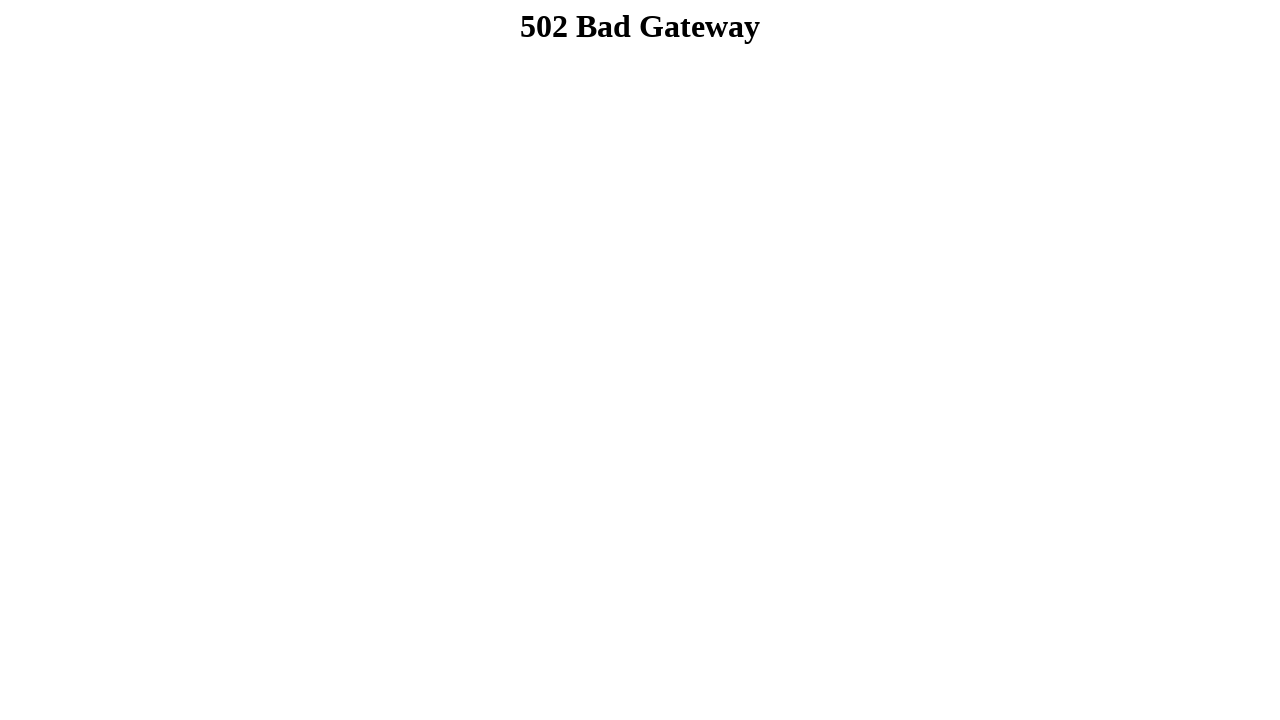

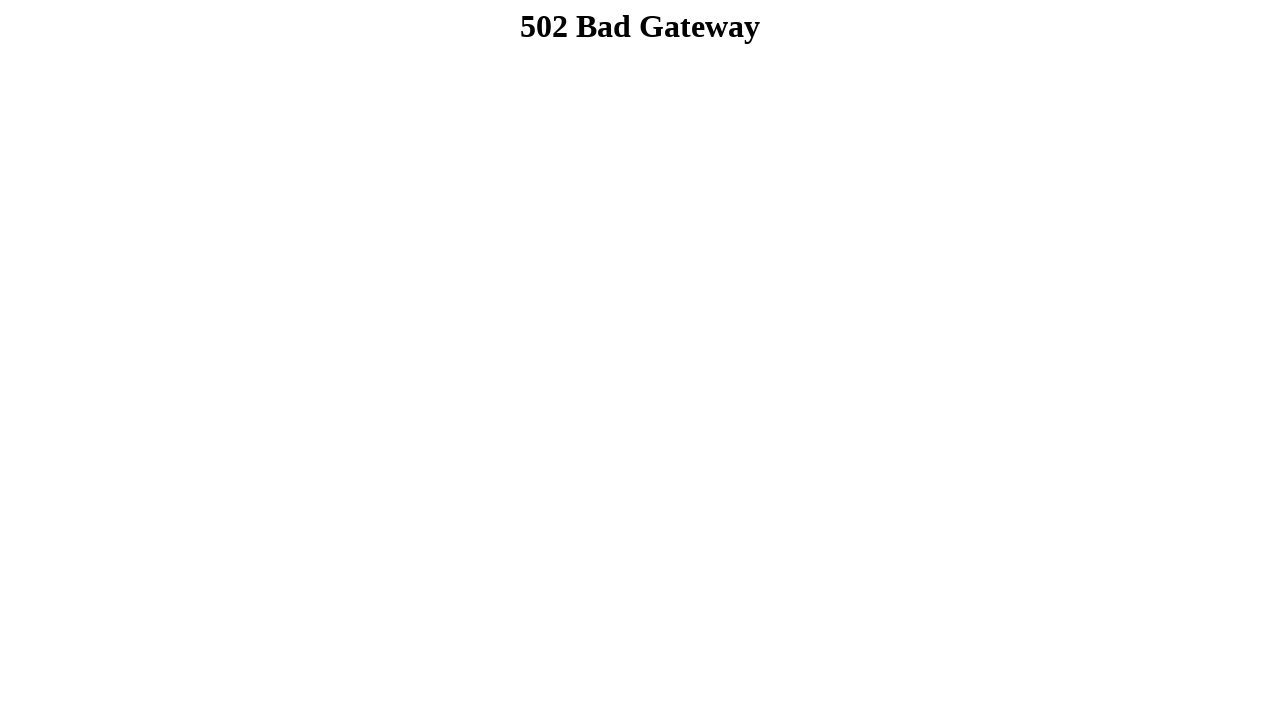